Tests selecting a single value from a dropdown menu within an iframe on W3Schools

Starting URL: https://www.w3schools.com/tags/tryit.asp?filename=tryhtml_select_multiple

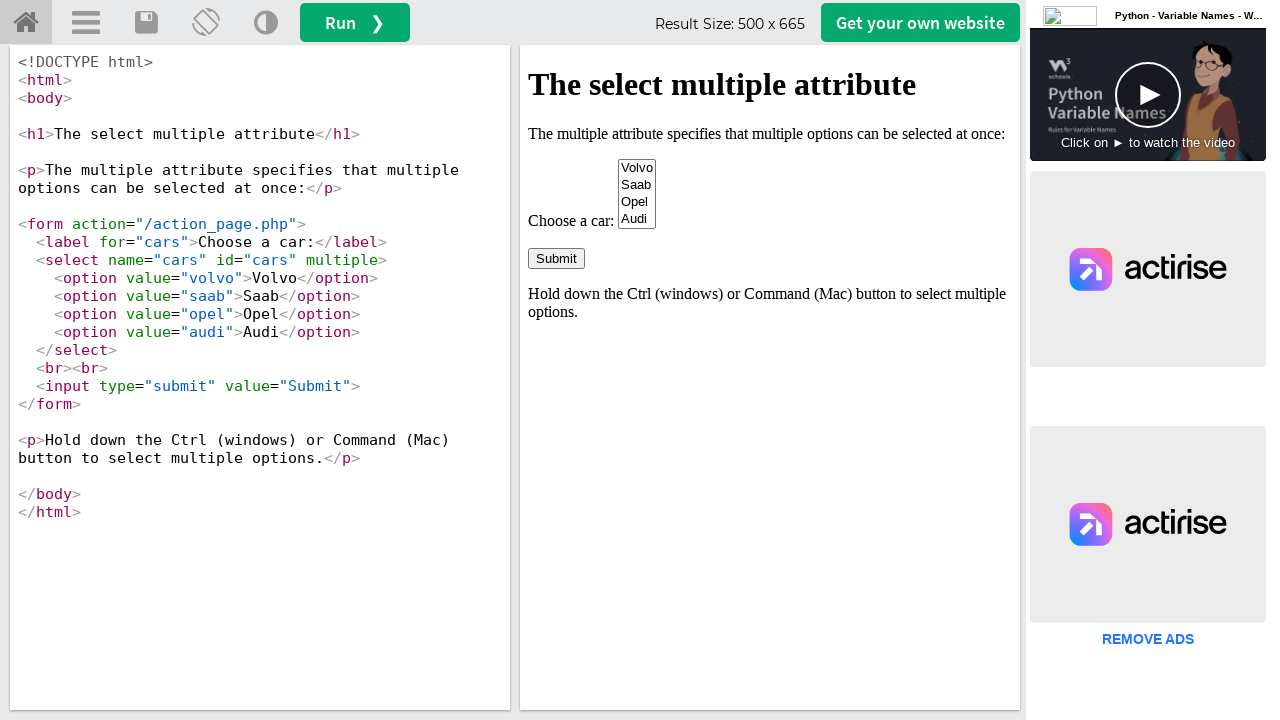

Located iframe with ID 'iframeResult' containing the dropdown
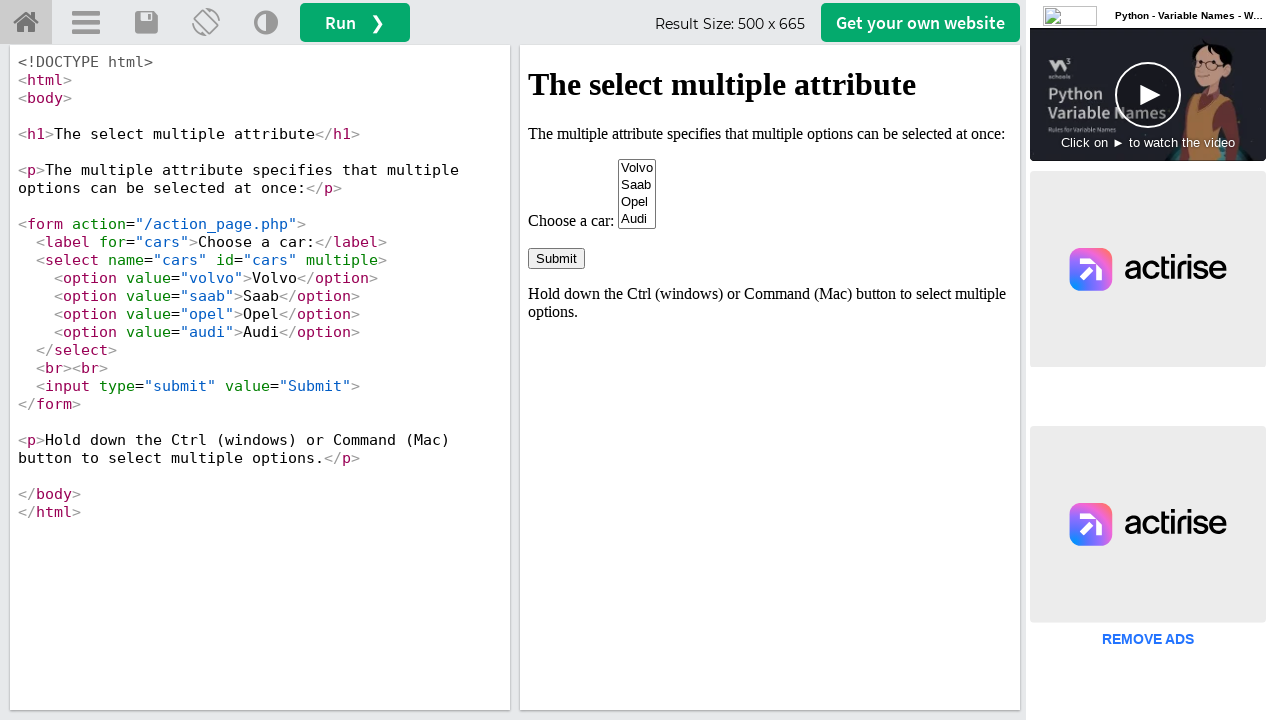

Located select element with name 'cars' in iframe
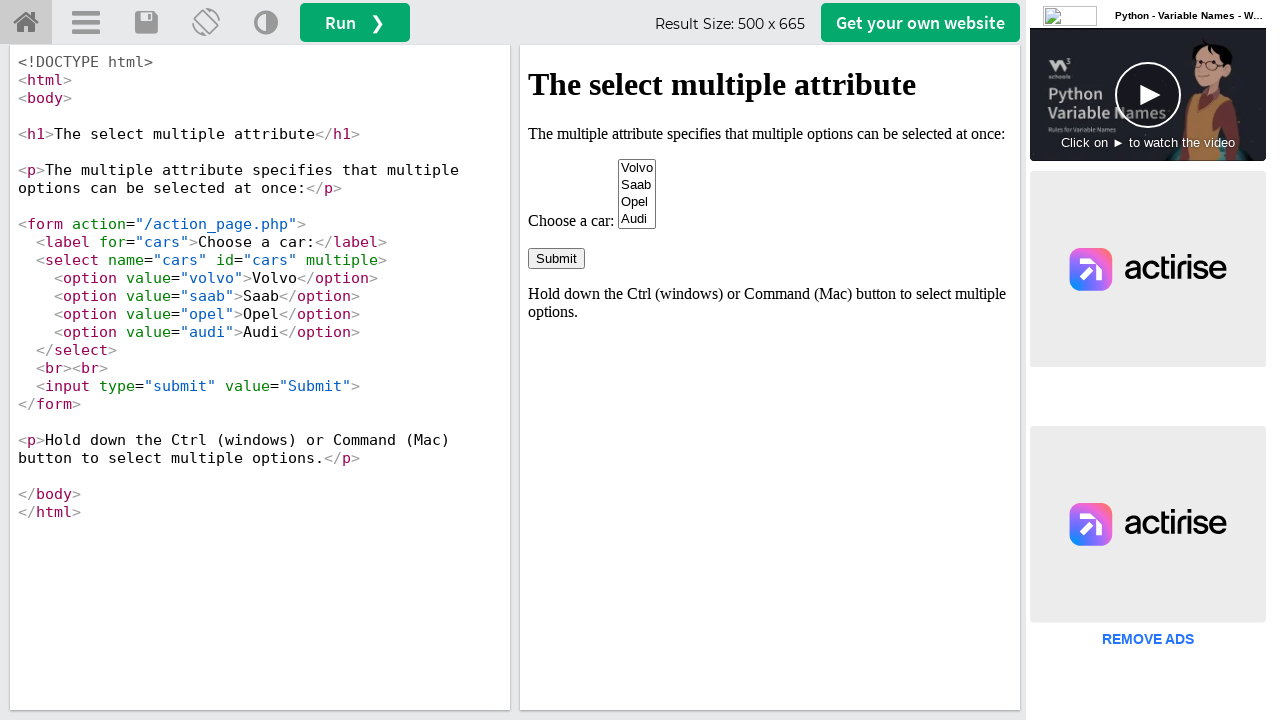

Selected second option (index 1) from dropdown menu on select[name='cars']
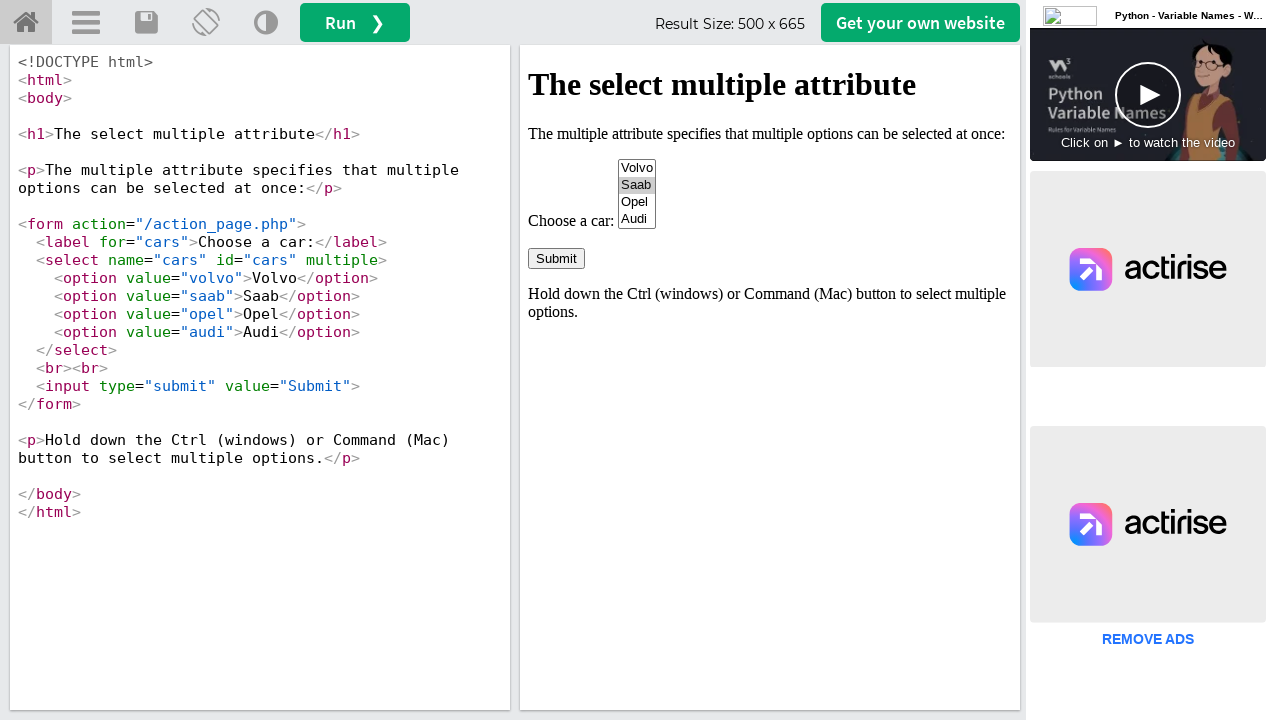

Waited 1000ms for dropdown selection to complete
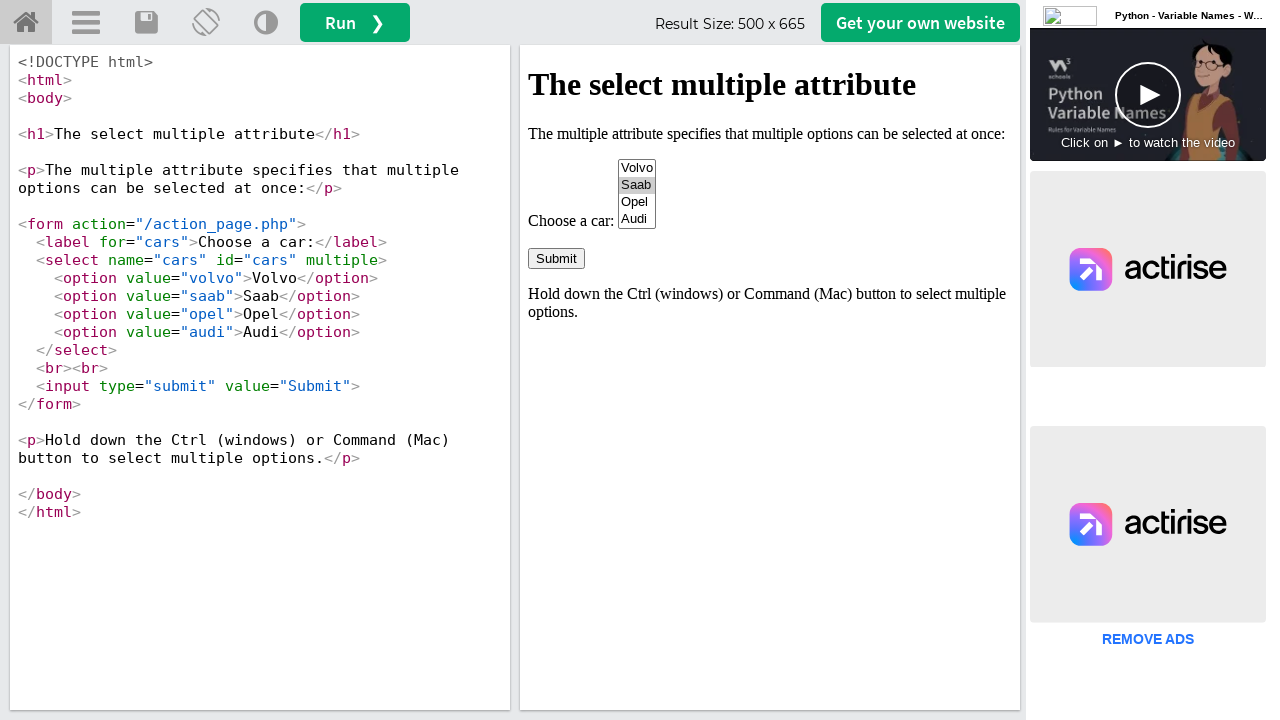

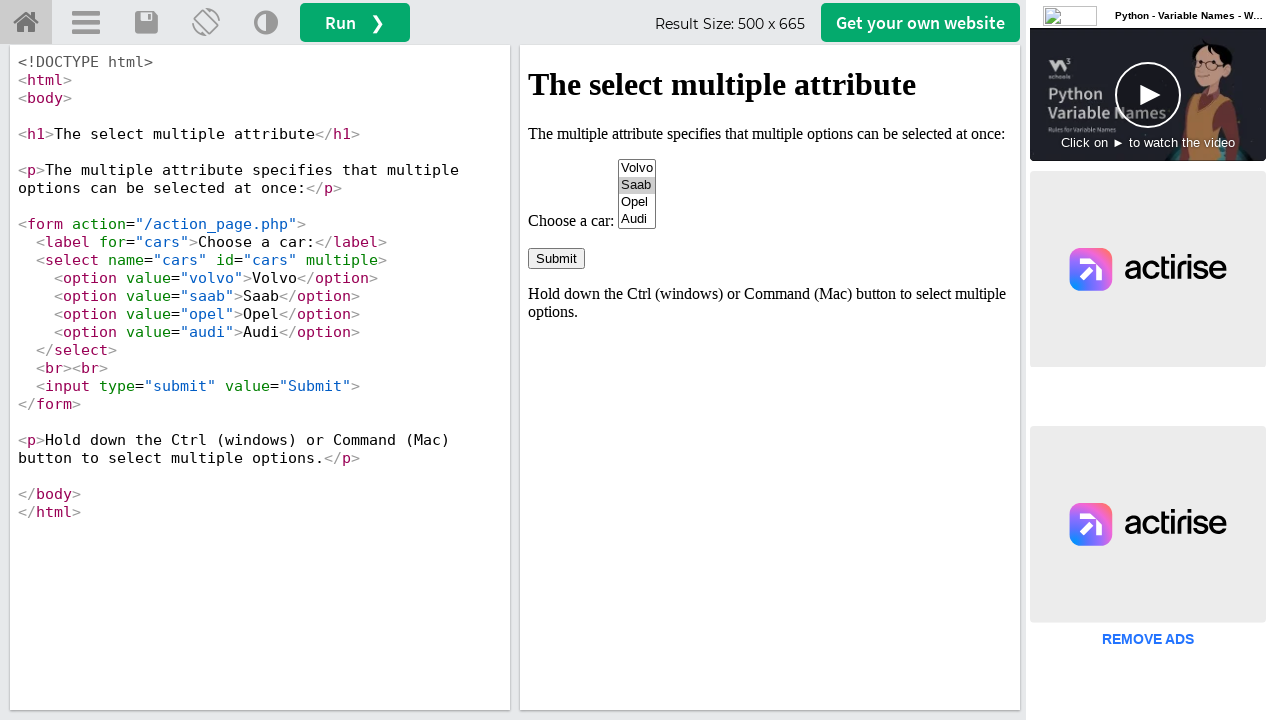